Simple browser test that navigates to Rahul Shetty Academy website and verifies the page loads by checking the title and URL.

Starting URL: https://rahulshettyacademy.com

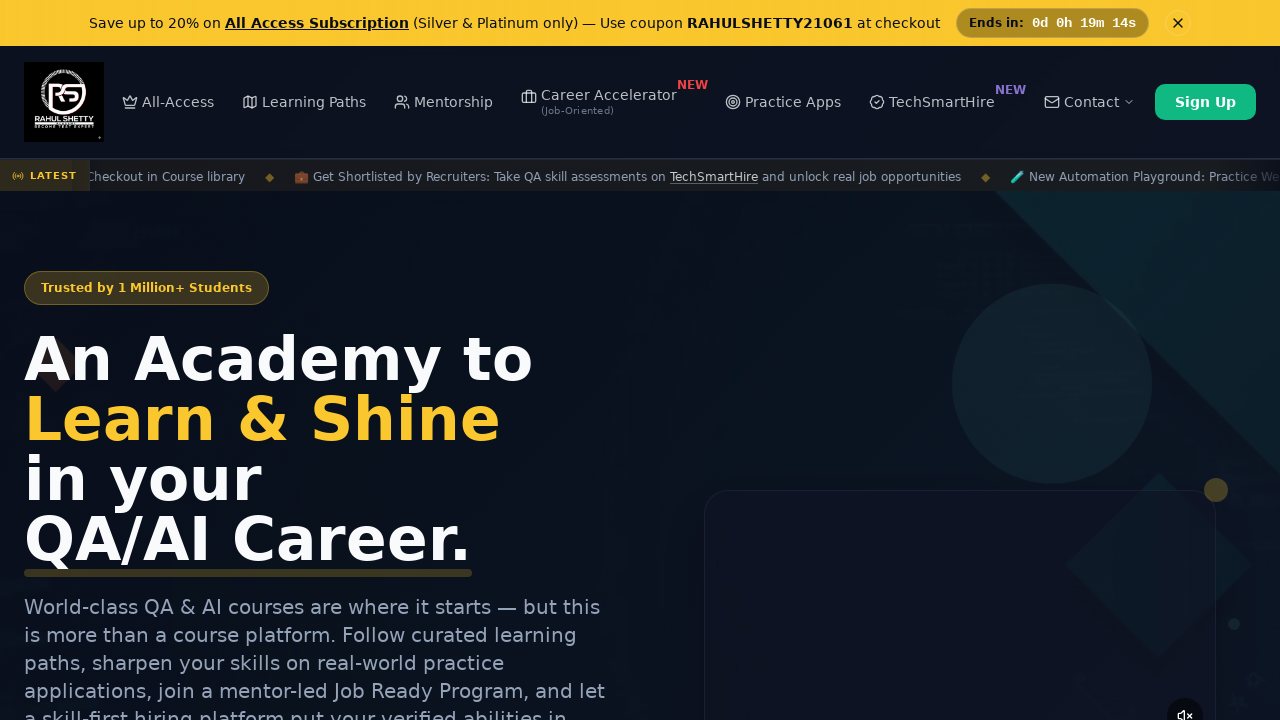

Waited for page to reach domcontentloaded state
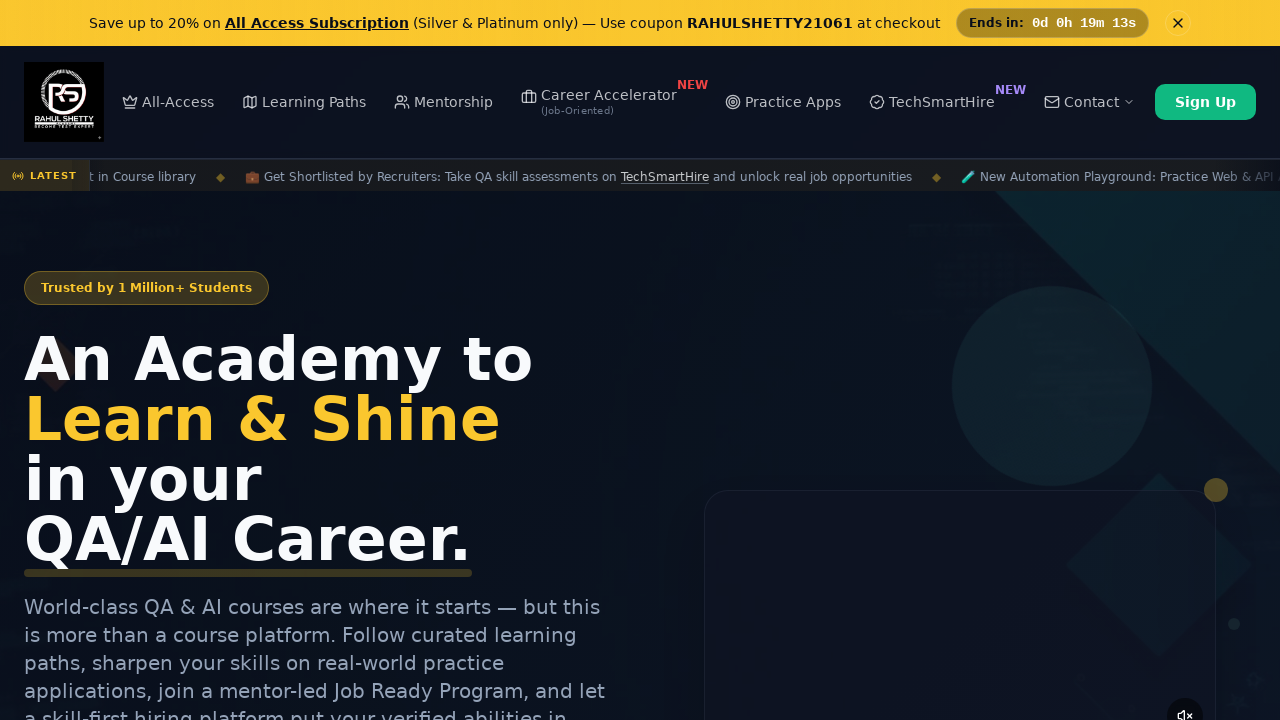

Retrieved page title: 'Rahul Shetty Academy | QA Automation, Playwright, AI Testing & Online Training'
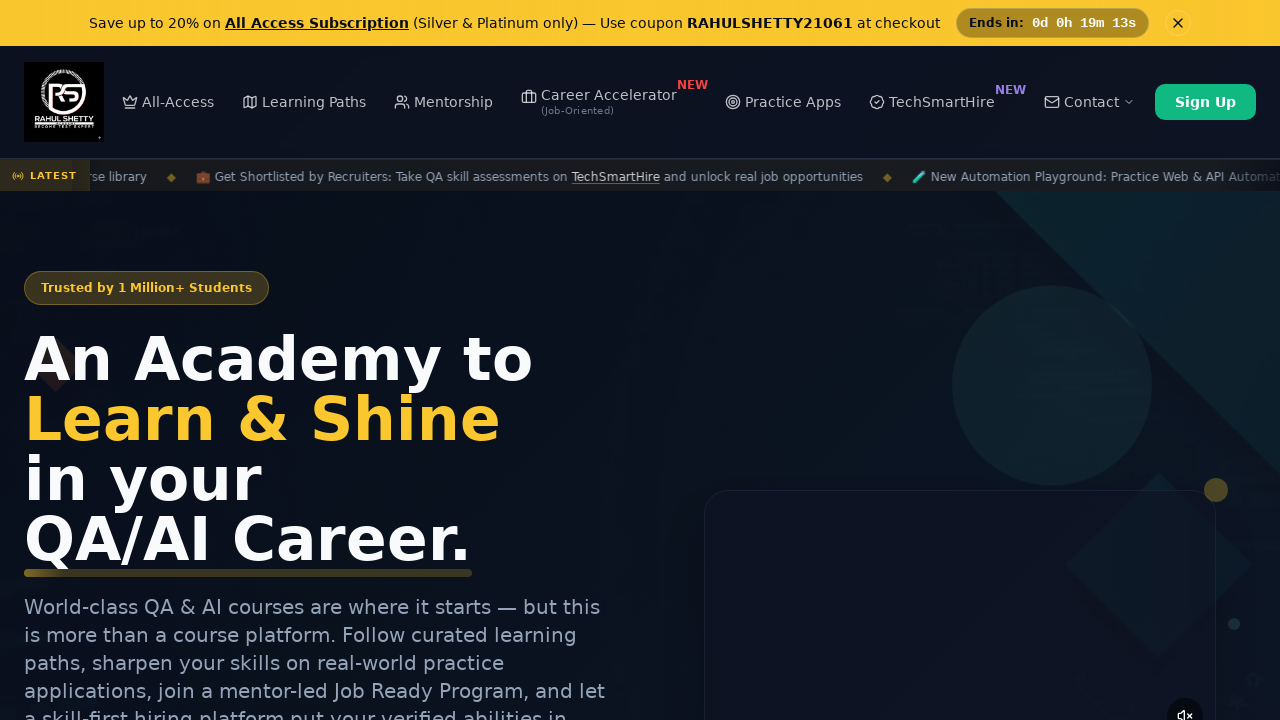

Retrieved current URL: 'https://rahulshettyacademy.com/'
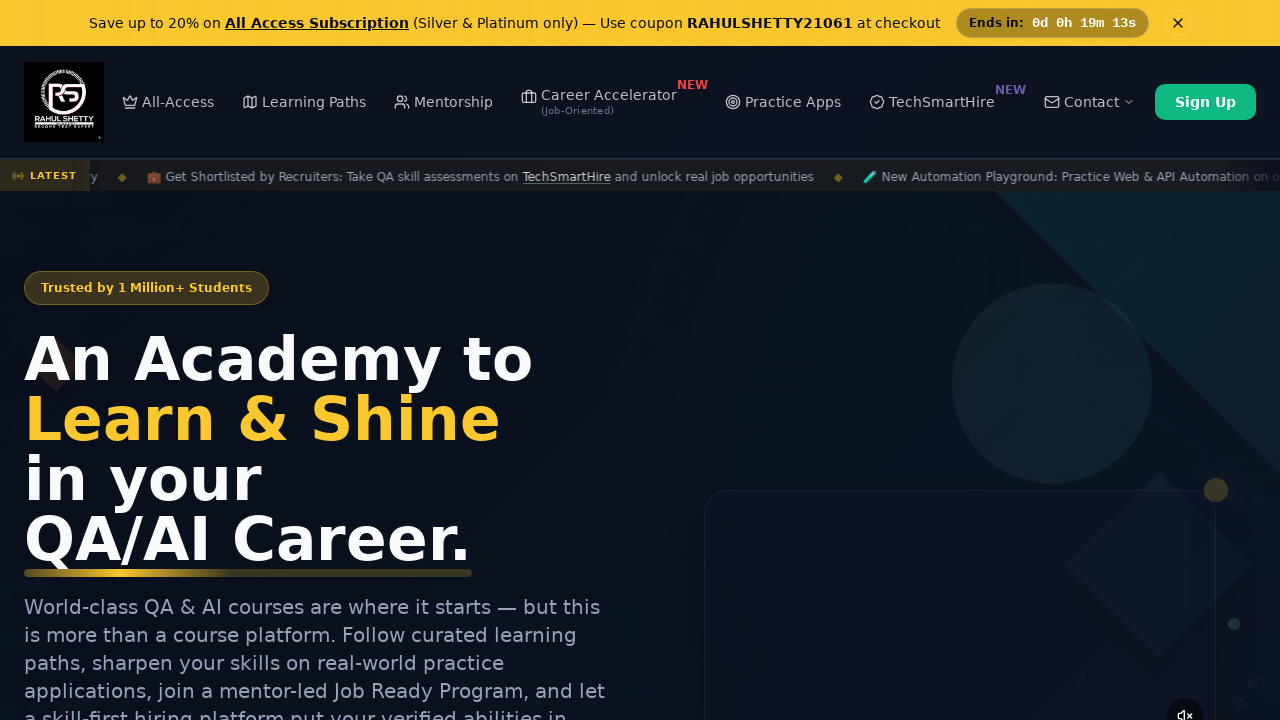

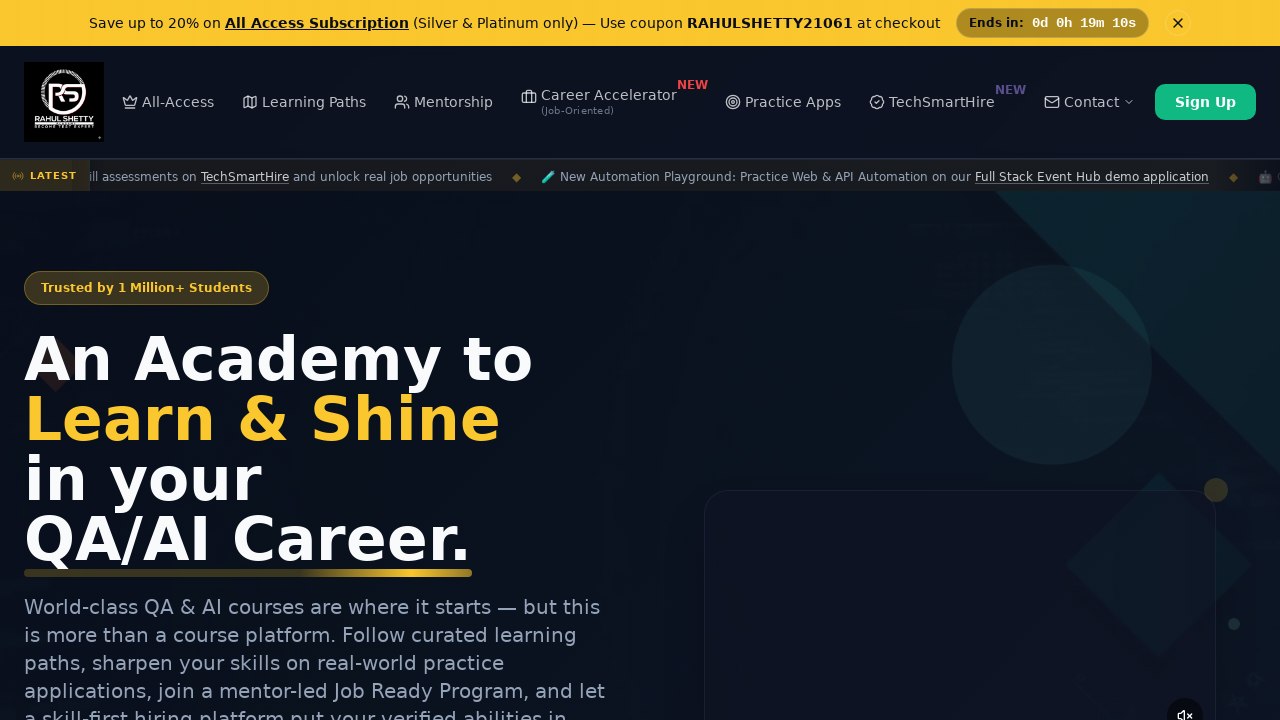